Tests finding a link by its calculated text (22460), clicking it, then filling out a form with personal information (name, last name, city, country) and submitting it.

Starting URL: http://suninjuly.github.io/find_link_text

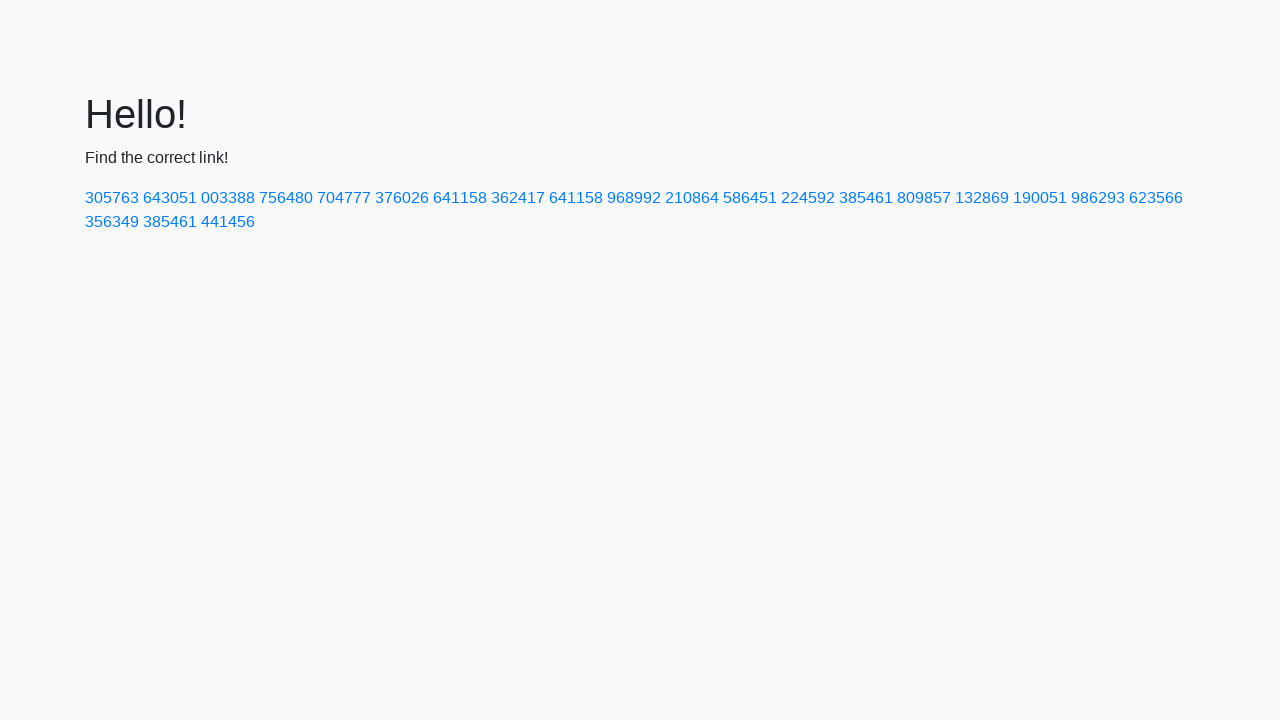

Clicked link with calculated text '224592' at (808, 198) on text=224592
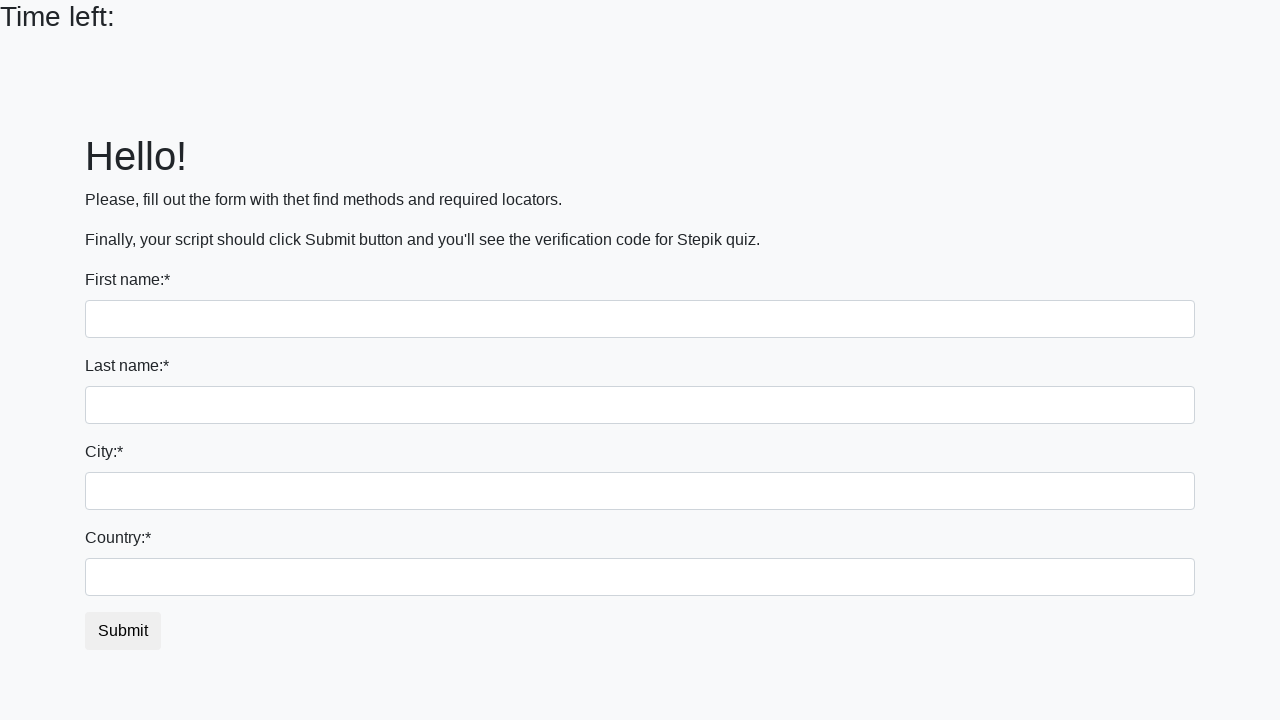

Filled in first name field with 'Ivan' on input
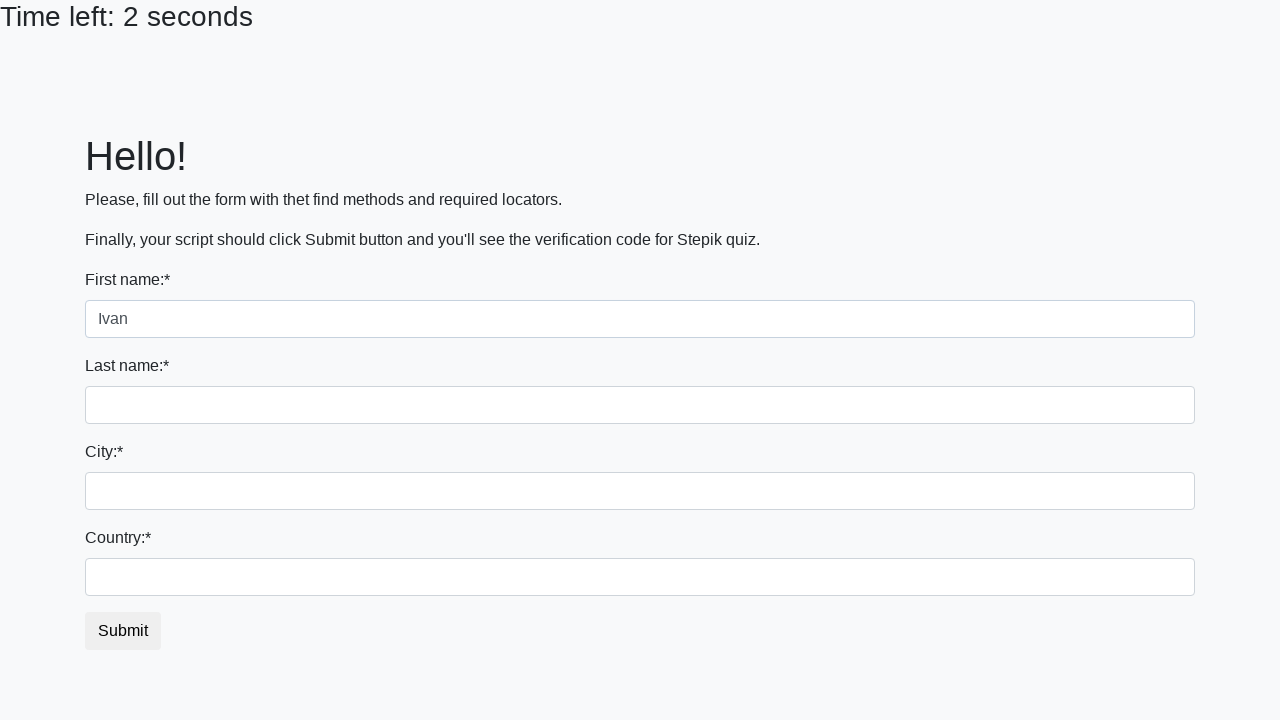

Filled in last name field with 'Petrov' on input[name='last_name']
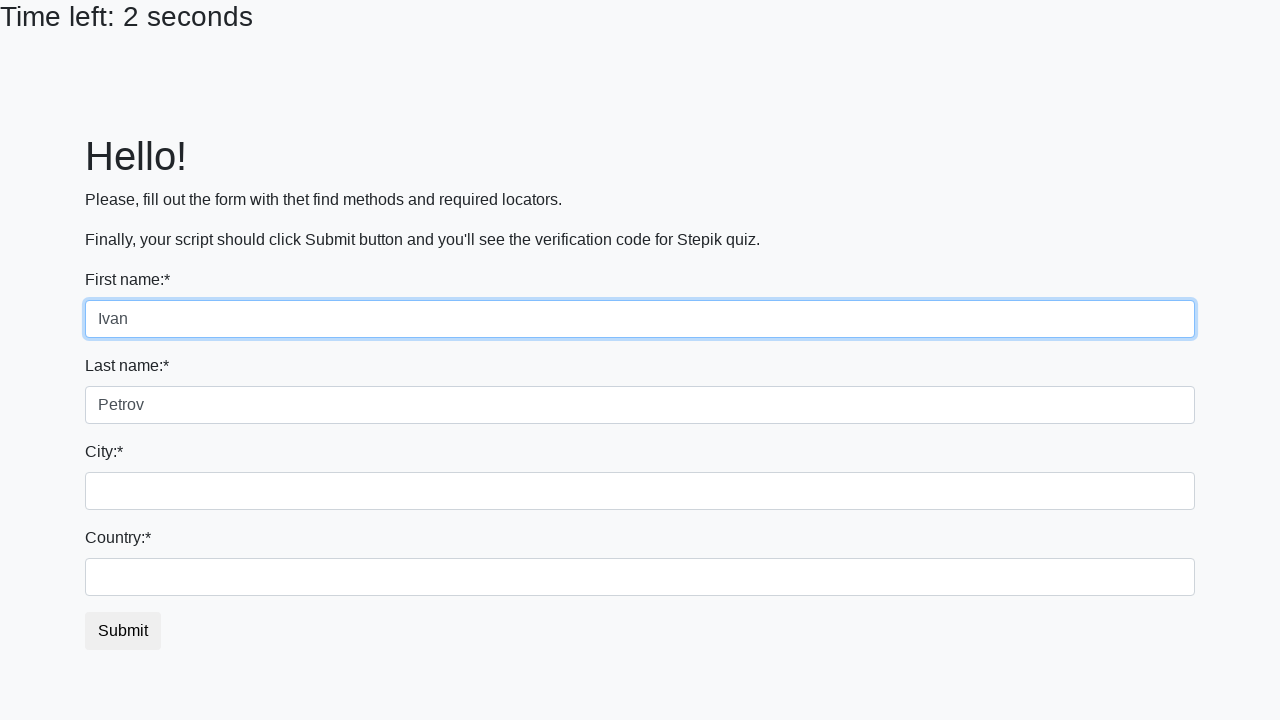

Filled in city field with 'Smolensk' on .city
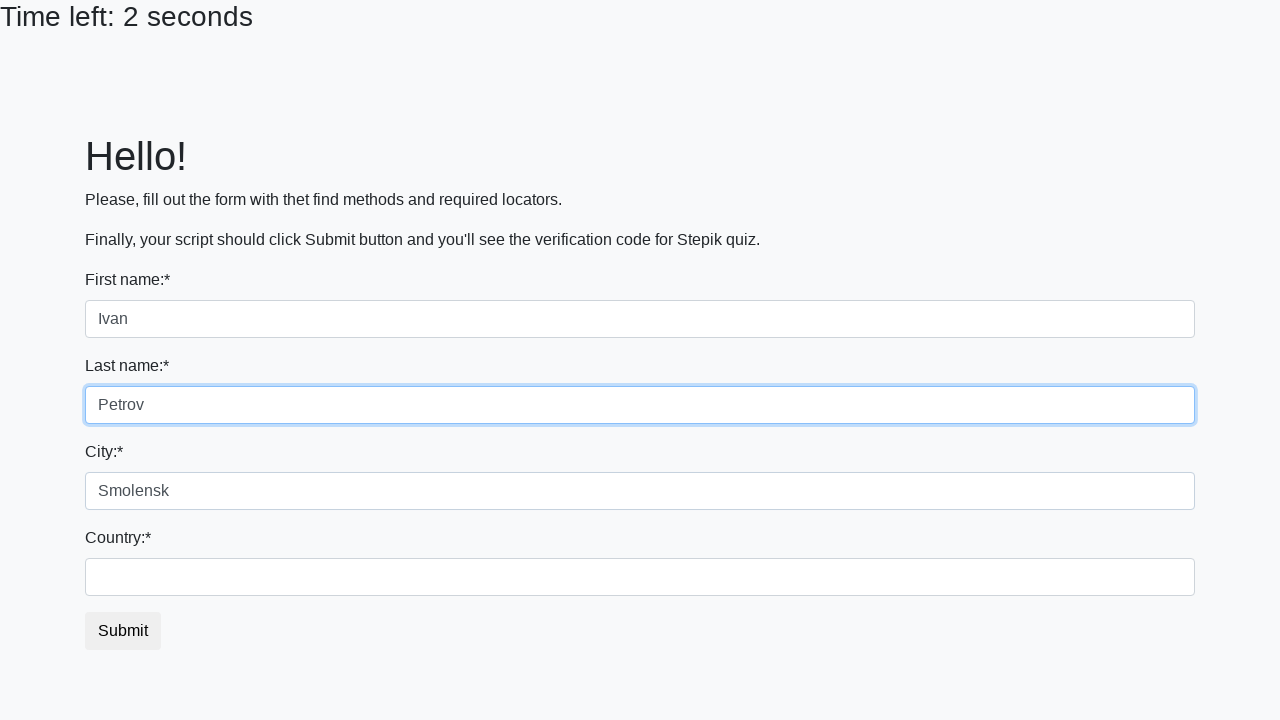

Filled in country field with 'Russia' on #country
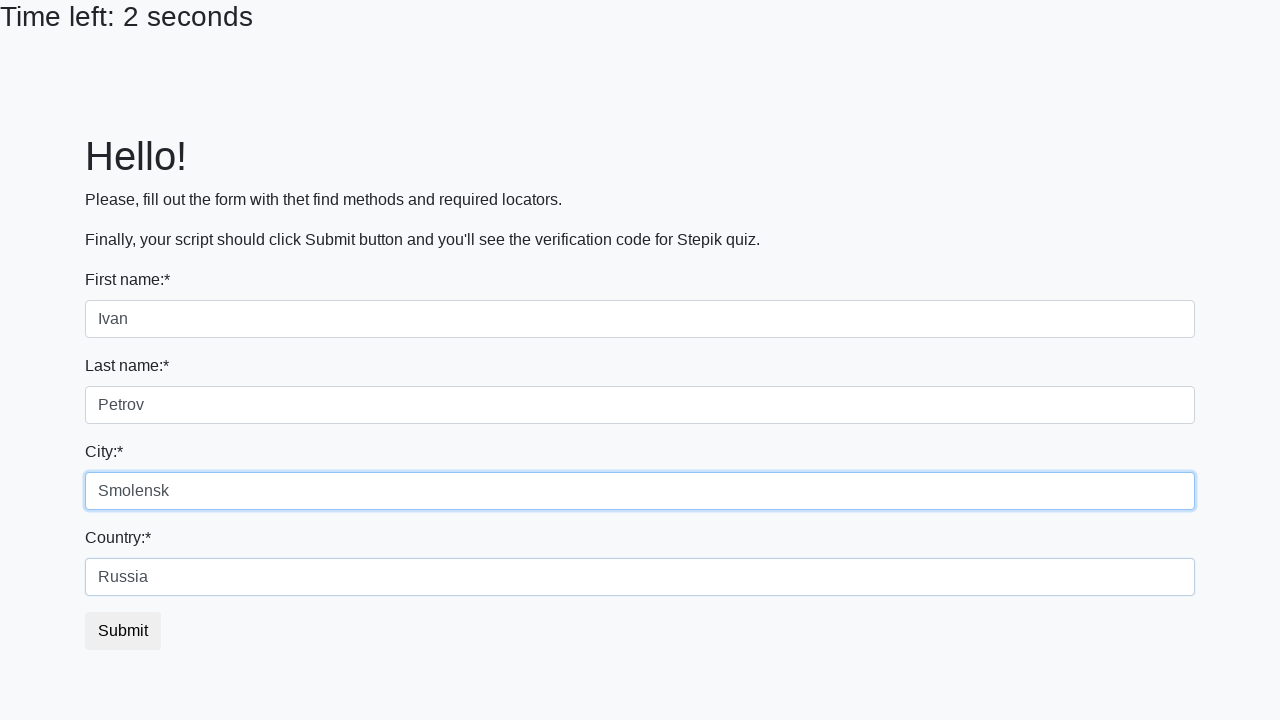

Clicked submit button to submit form at (123, 631) on button.btn
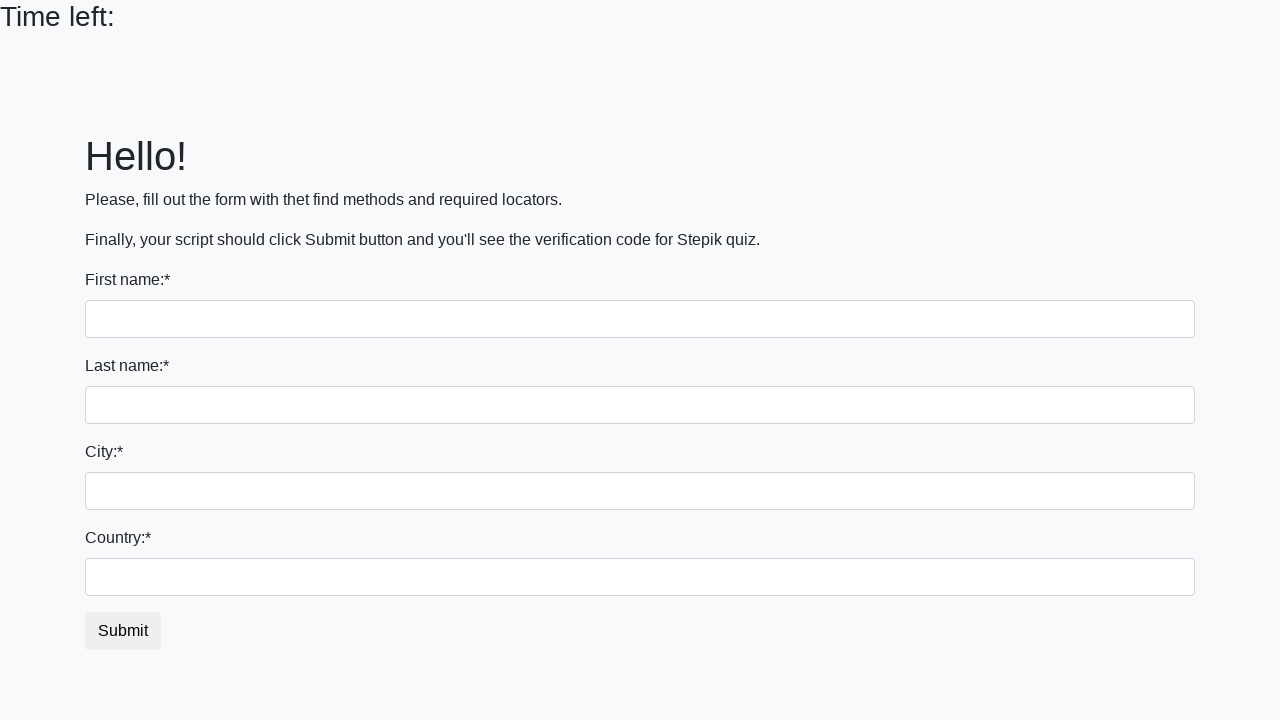

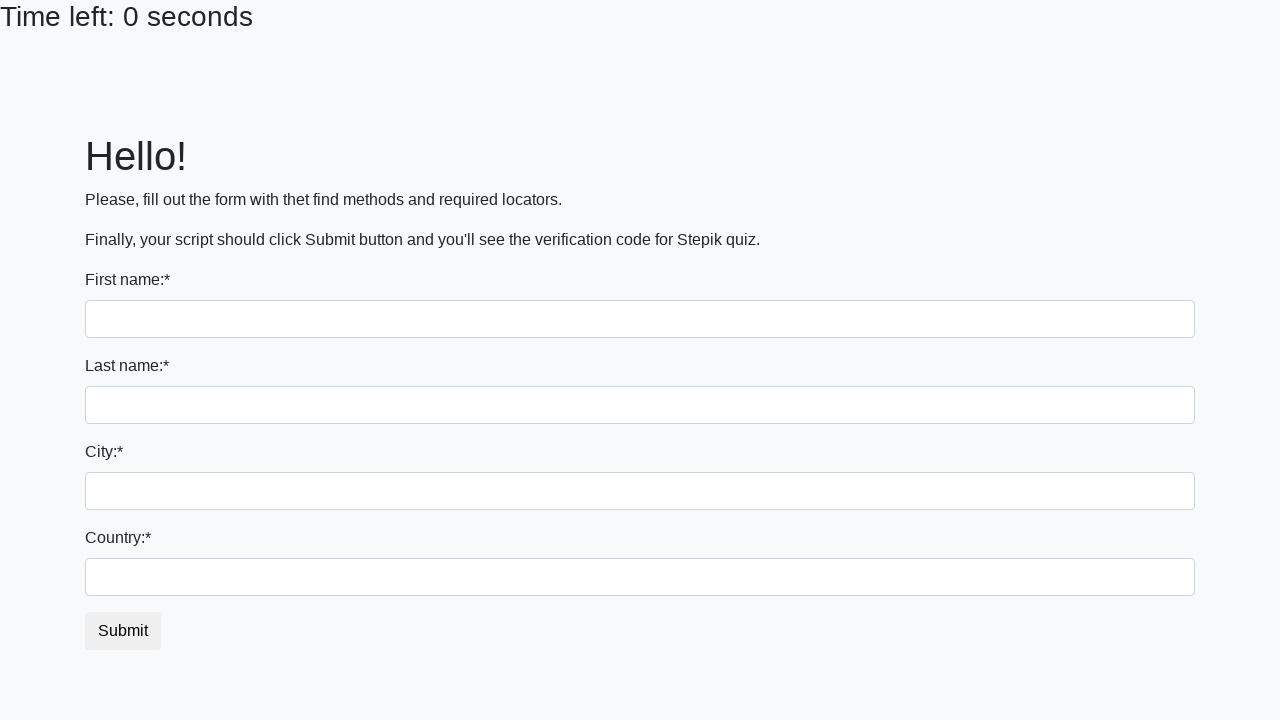